Tests form field interaction by entering text in first name field, copying it using keyboard shortcuts, and pasting it into last name field

Starting URL: http://demo.automationtesting.in/Register.html

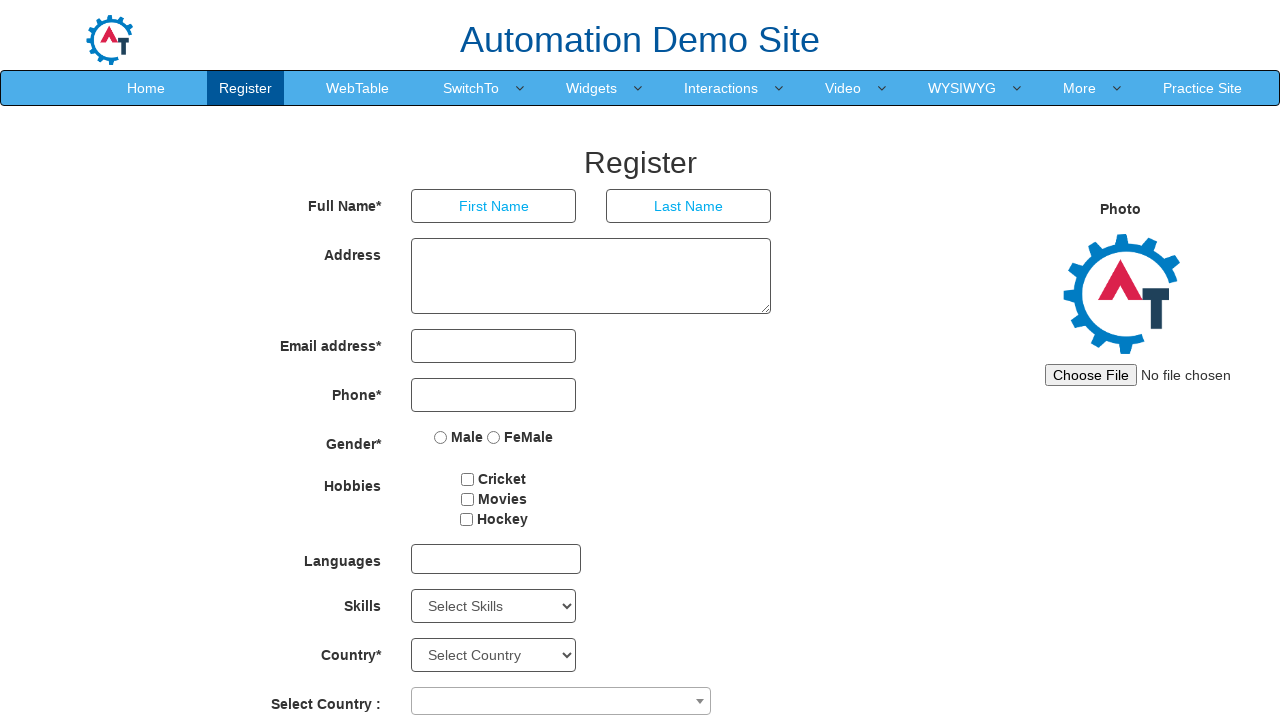

Filled first name field with 'admin' on input[placeholder='First Name']
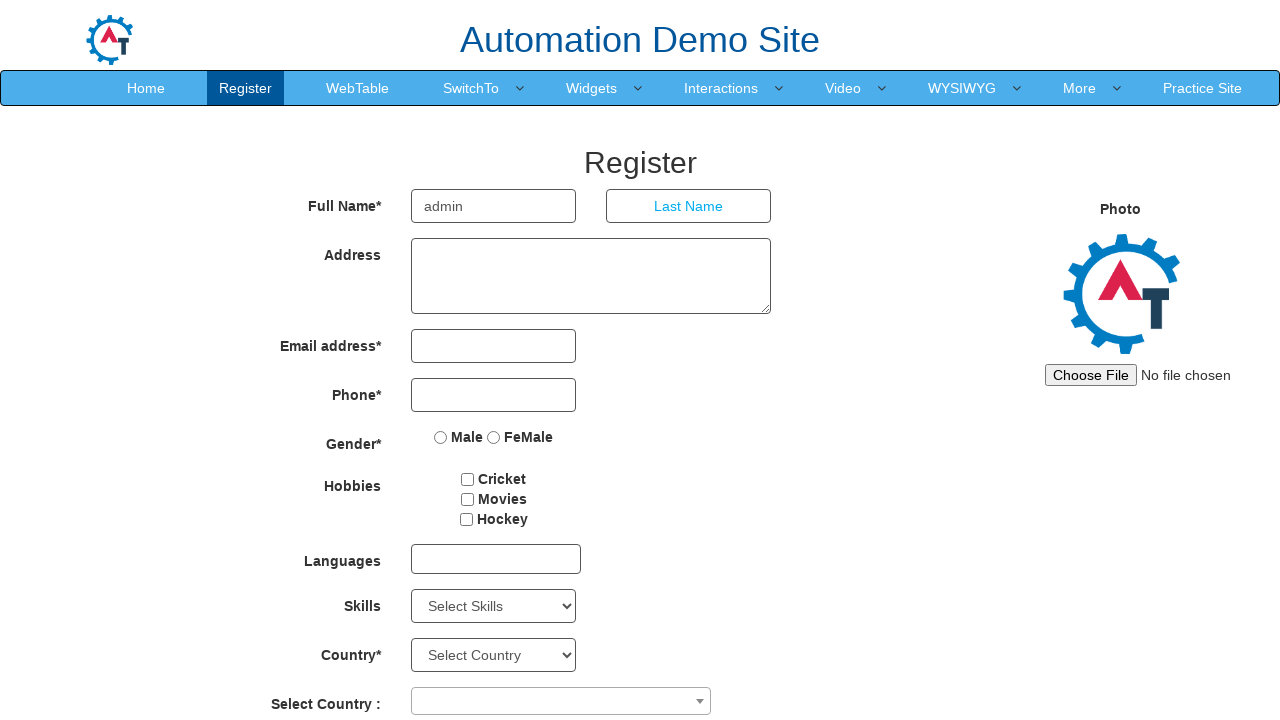

Clicked on first name field at (494, 206) on input[placeholder='First Name']
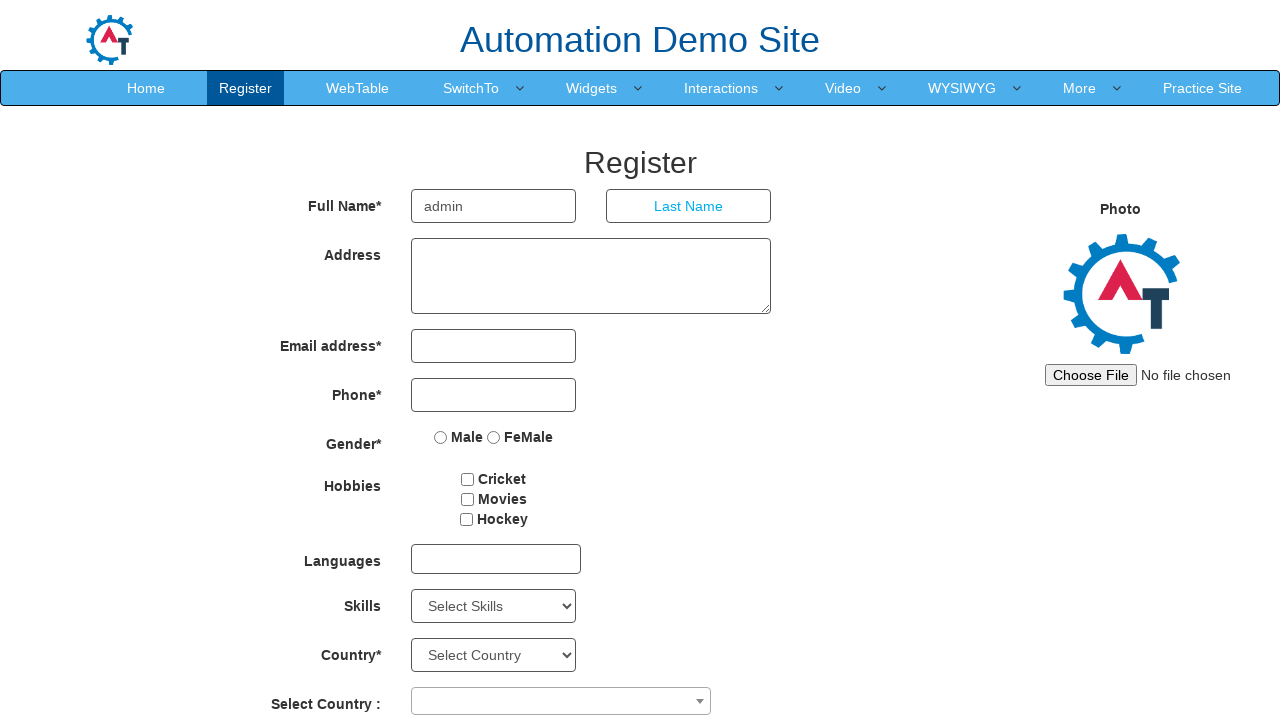

Selected all text in first name field using Ctrl+A
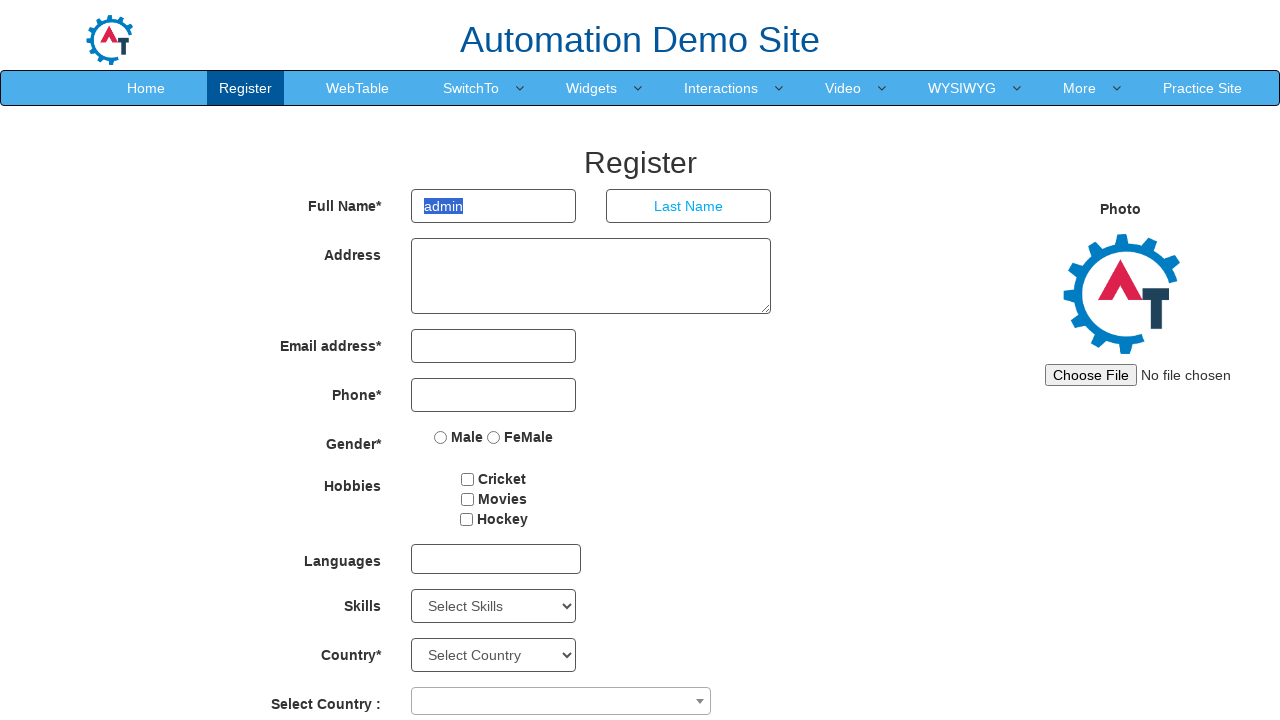

Copied selected text from first name field using Ctrl+C
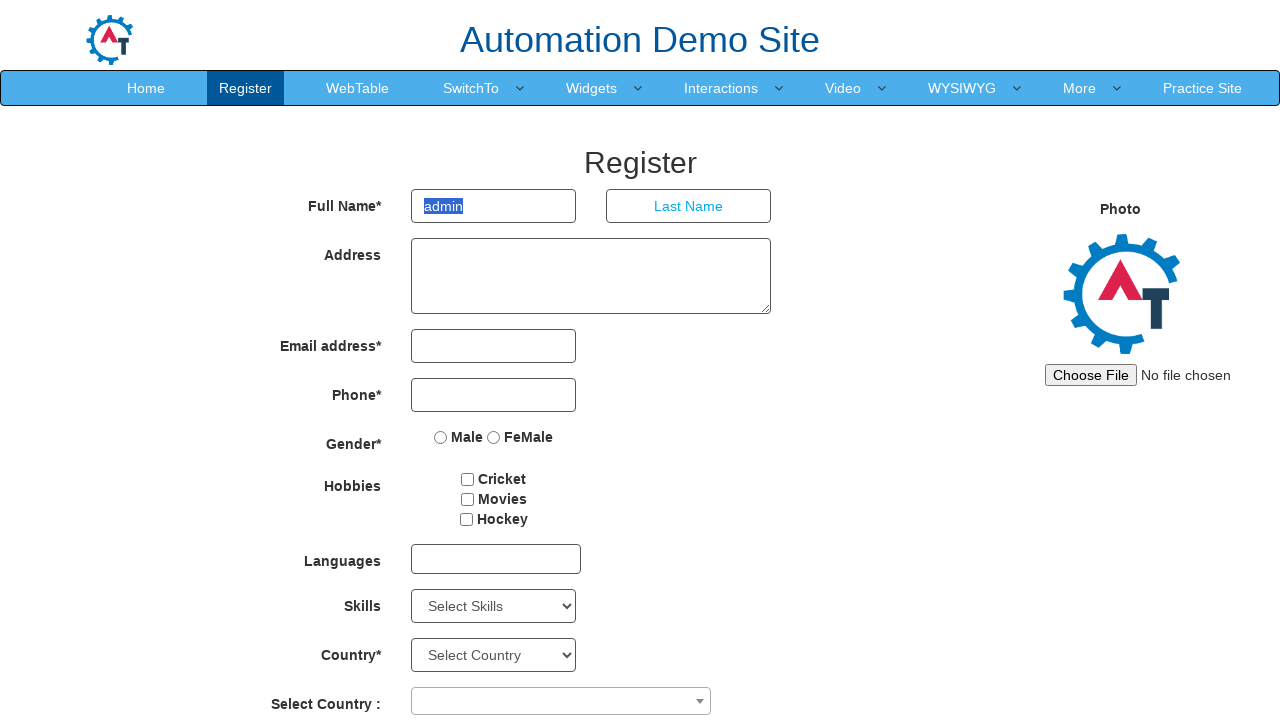

Clicked on last name field at (689, 206) on input[placeholder='Last Name']
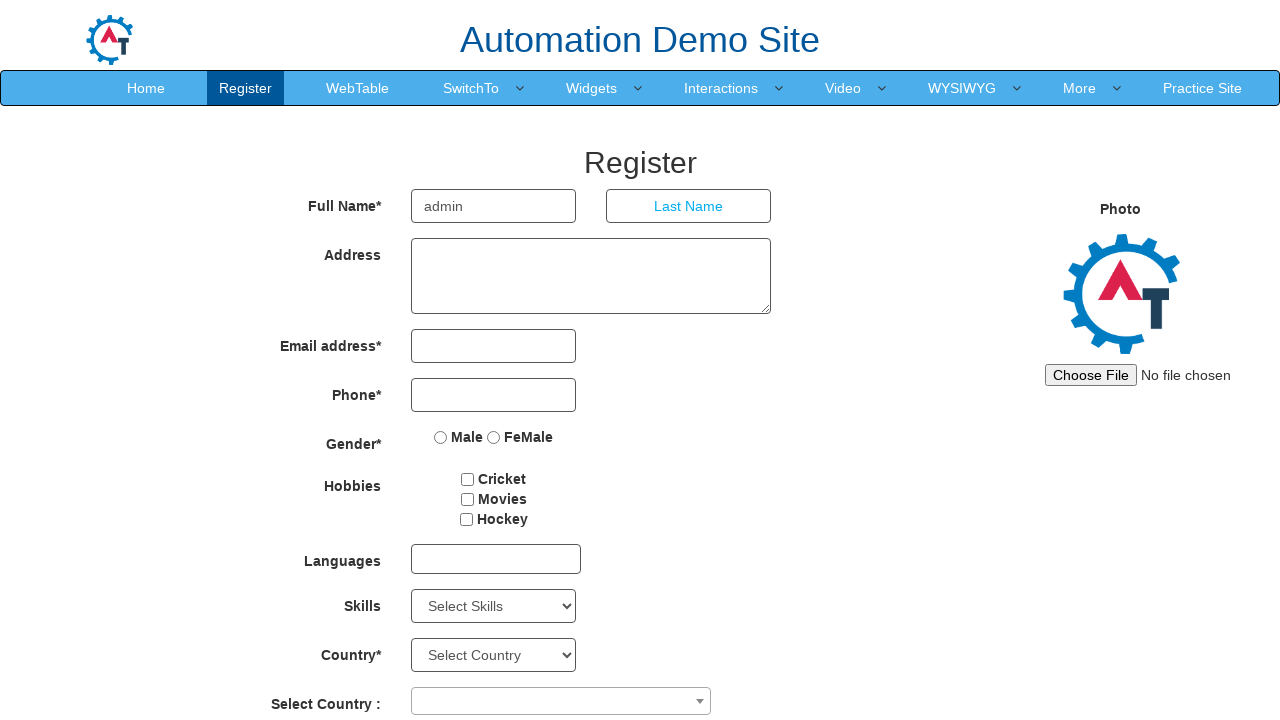

Pasted text into last name field using Ctrl+V
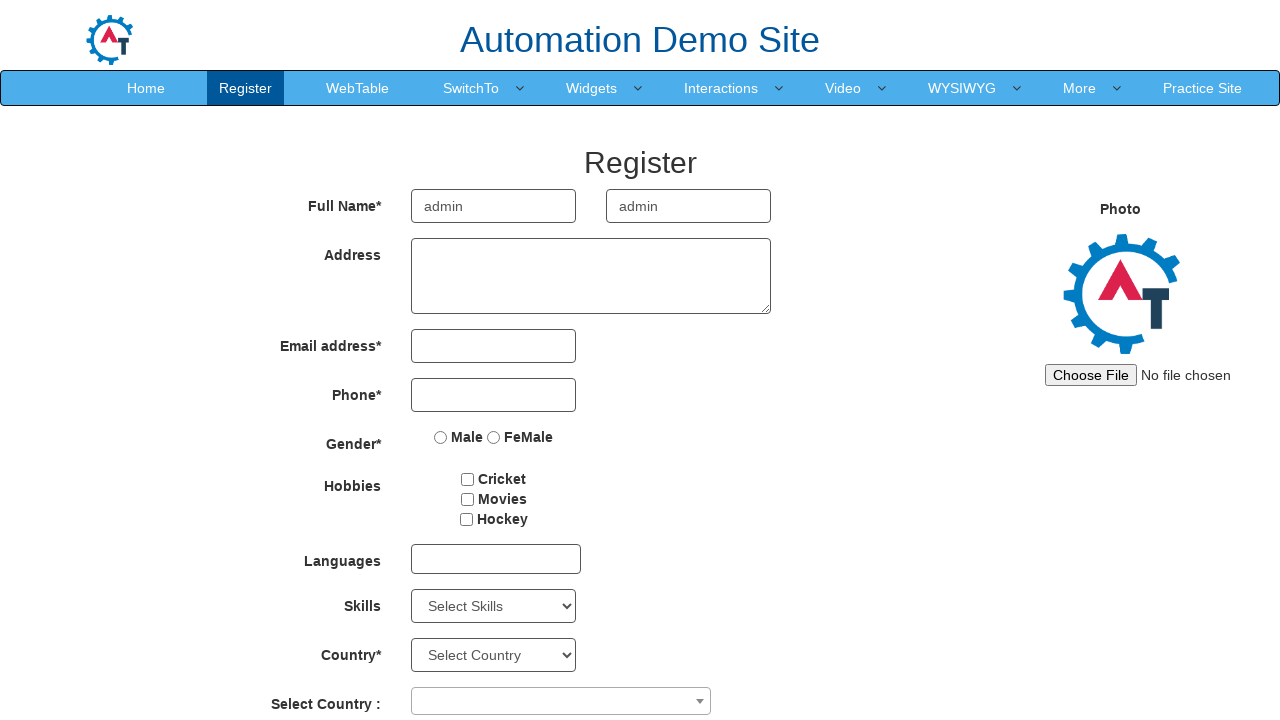

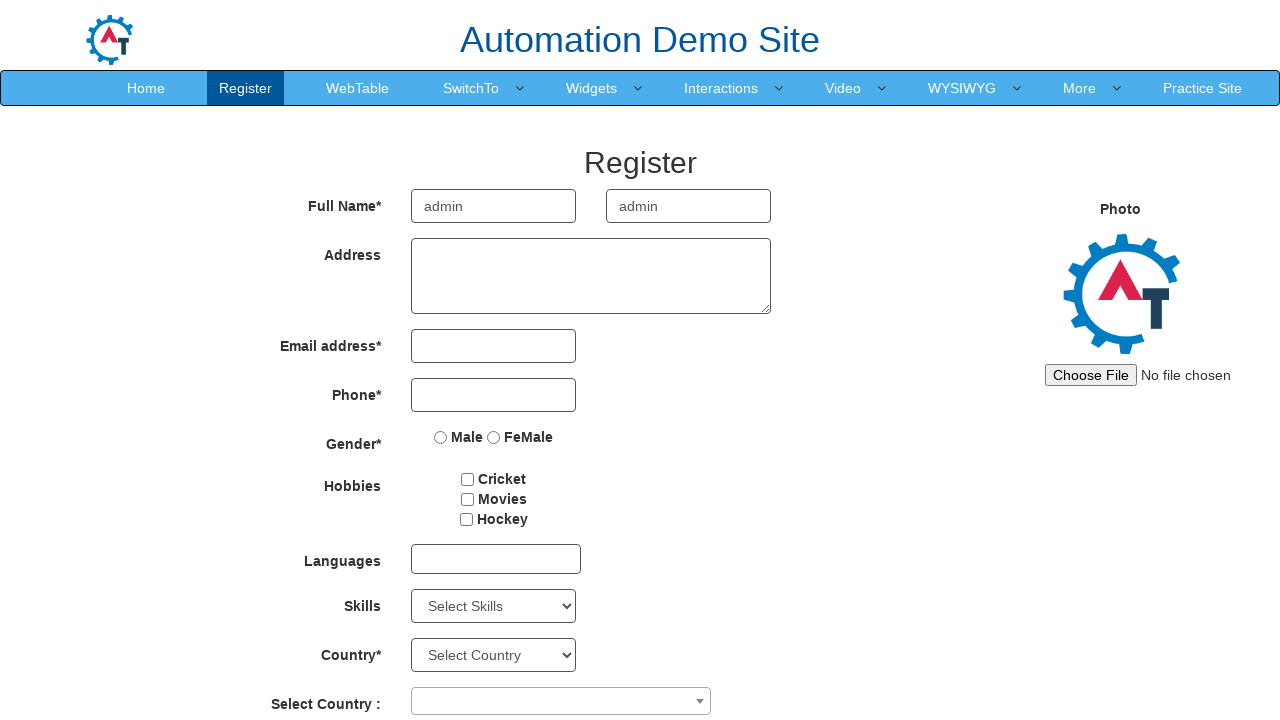